Tests drag and drop functionality by dragging an element from a source location to a target drop zone using mouse hover and click actions

Starting URL: https://letcode.in/test

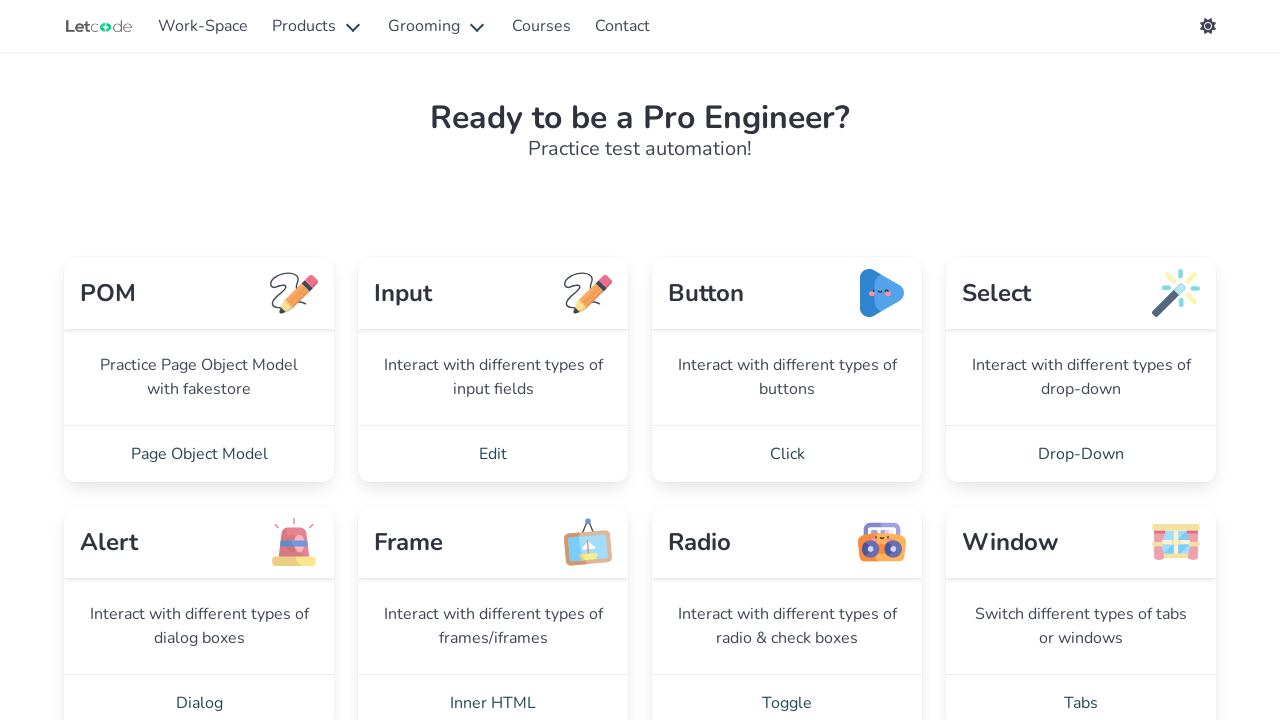

Clicked on AUI - 2 link to navigate to drag and drop page at (787, 360) on text=AUI - 2
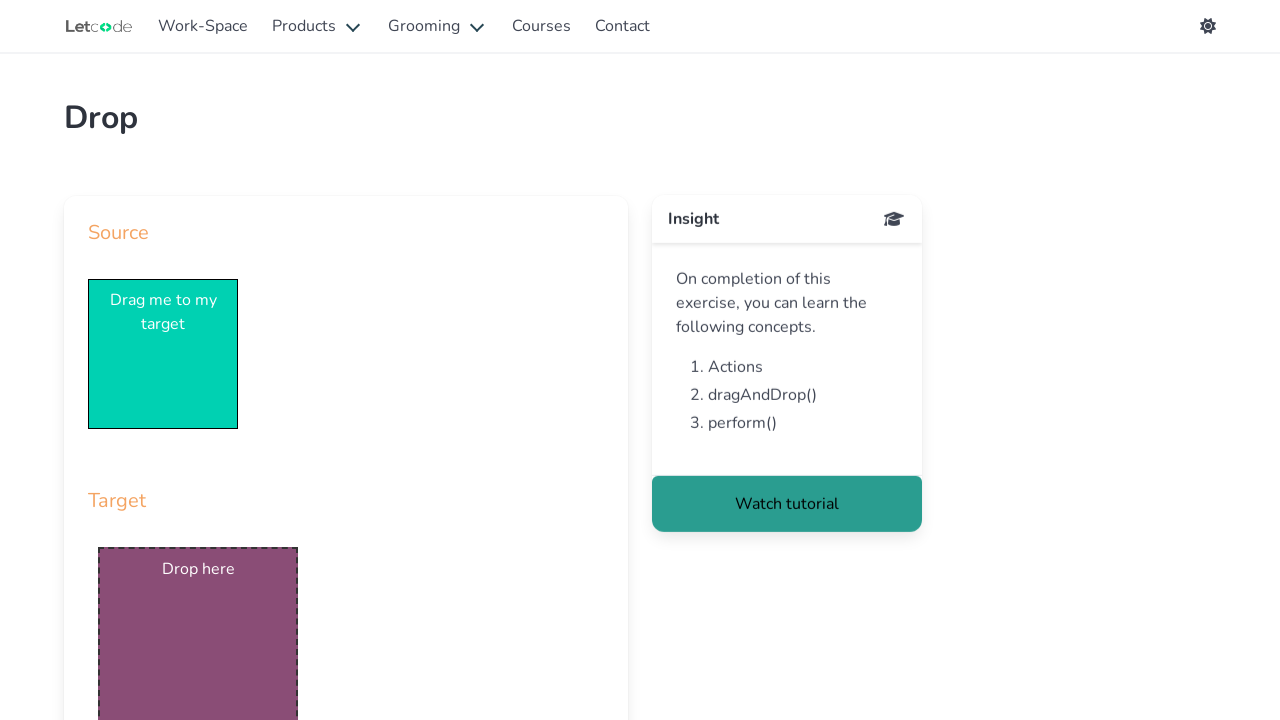

Hovered over draggable element at (163, 354) on #draggable
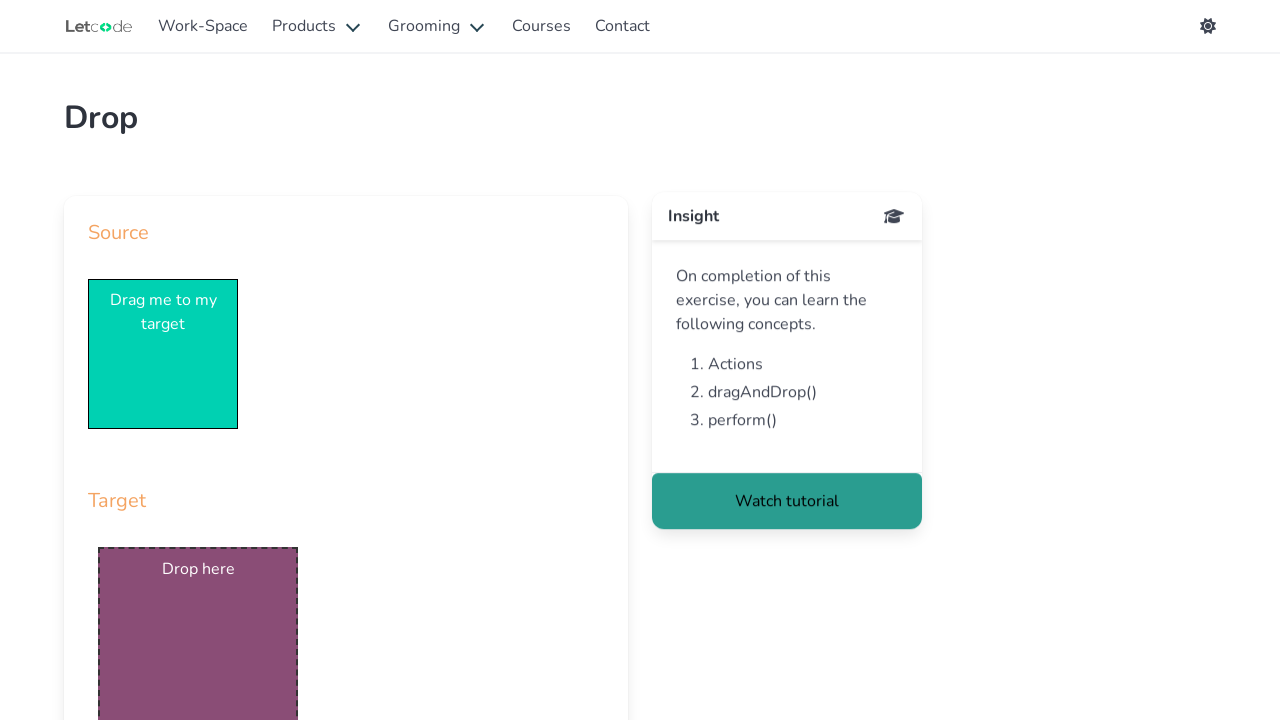

Pressed mouse button down on draggable element at (163, 354)
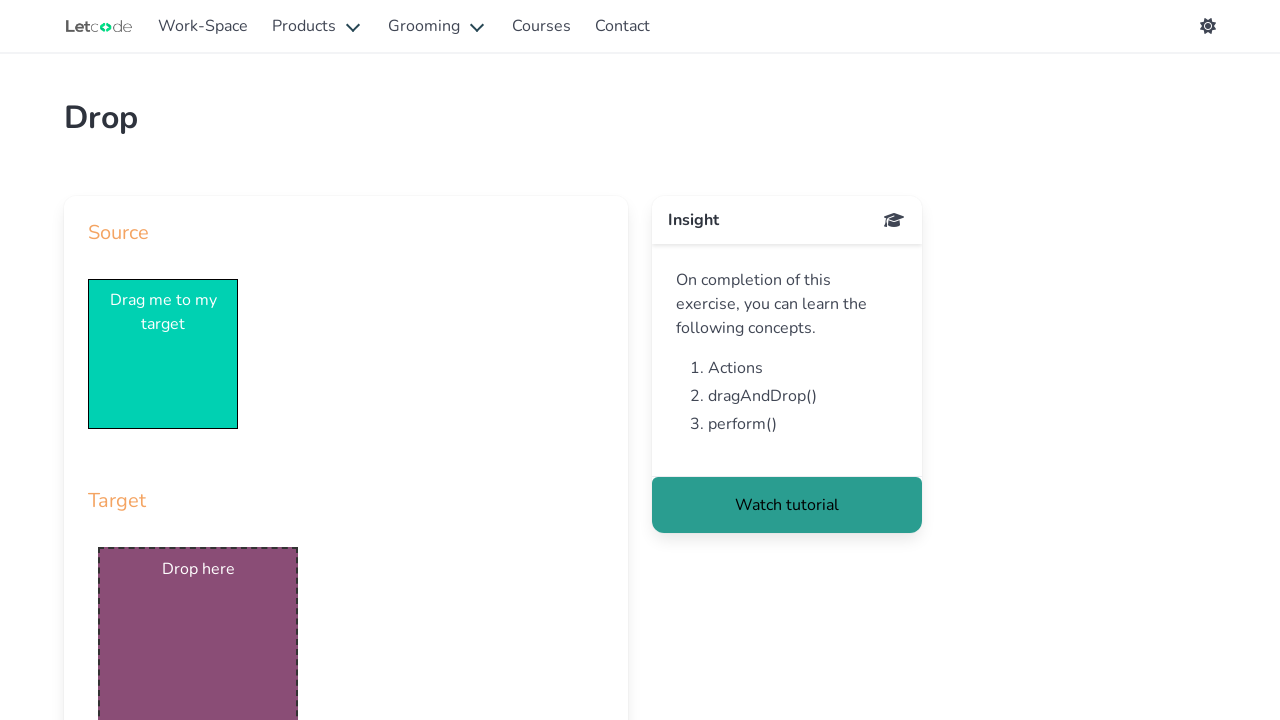

Hovered over droppable target zone at (198, 620) on #droppable
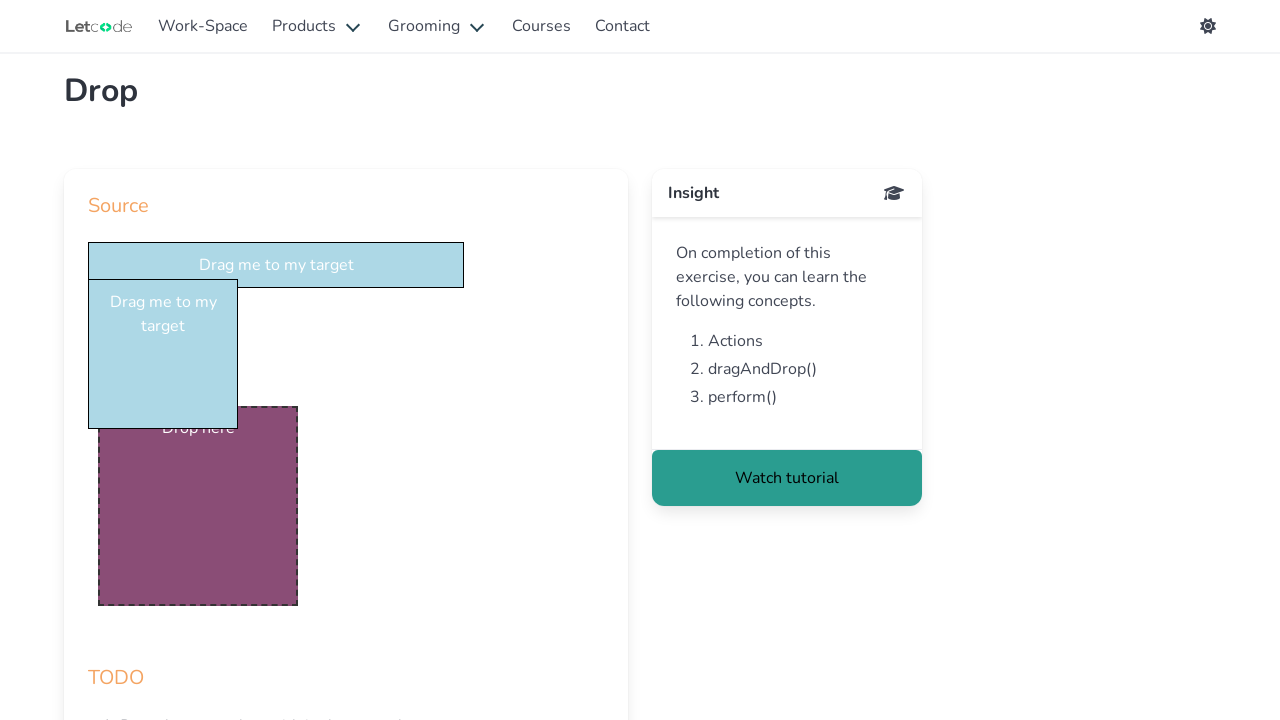

Released mouse button to complete drag and drop at (198, 620)
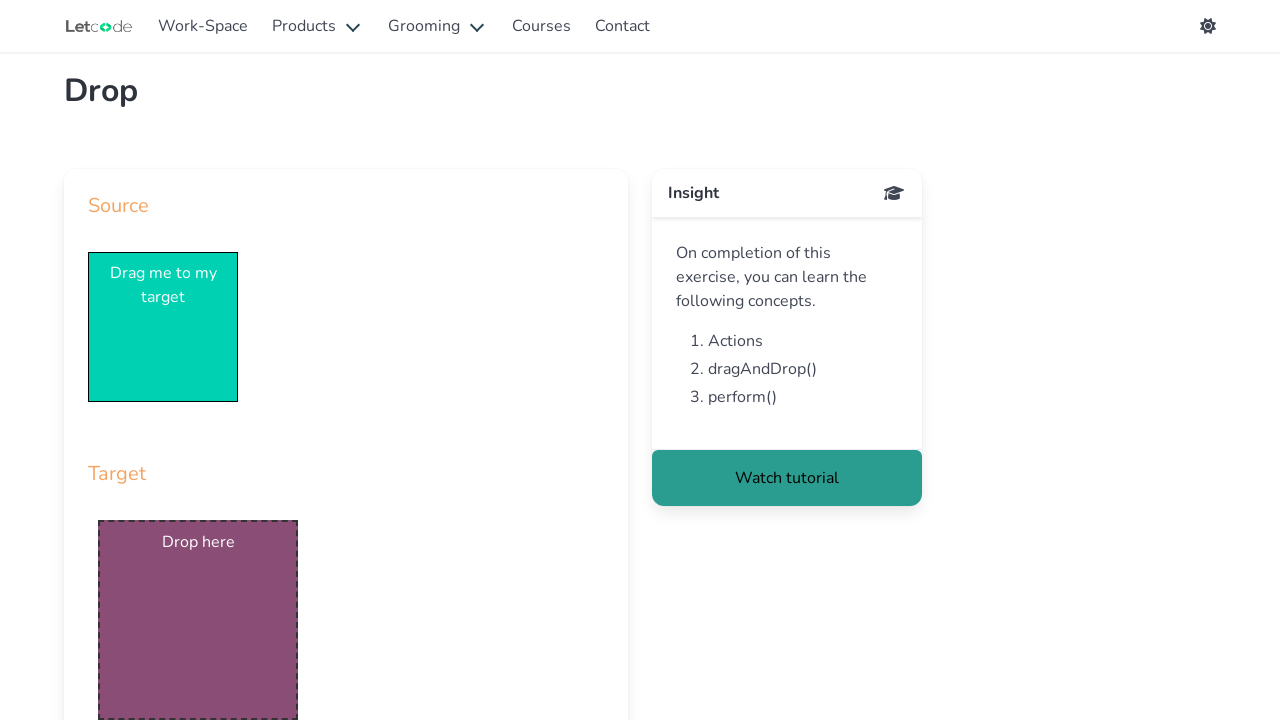

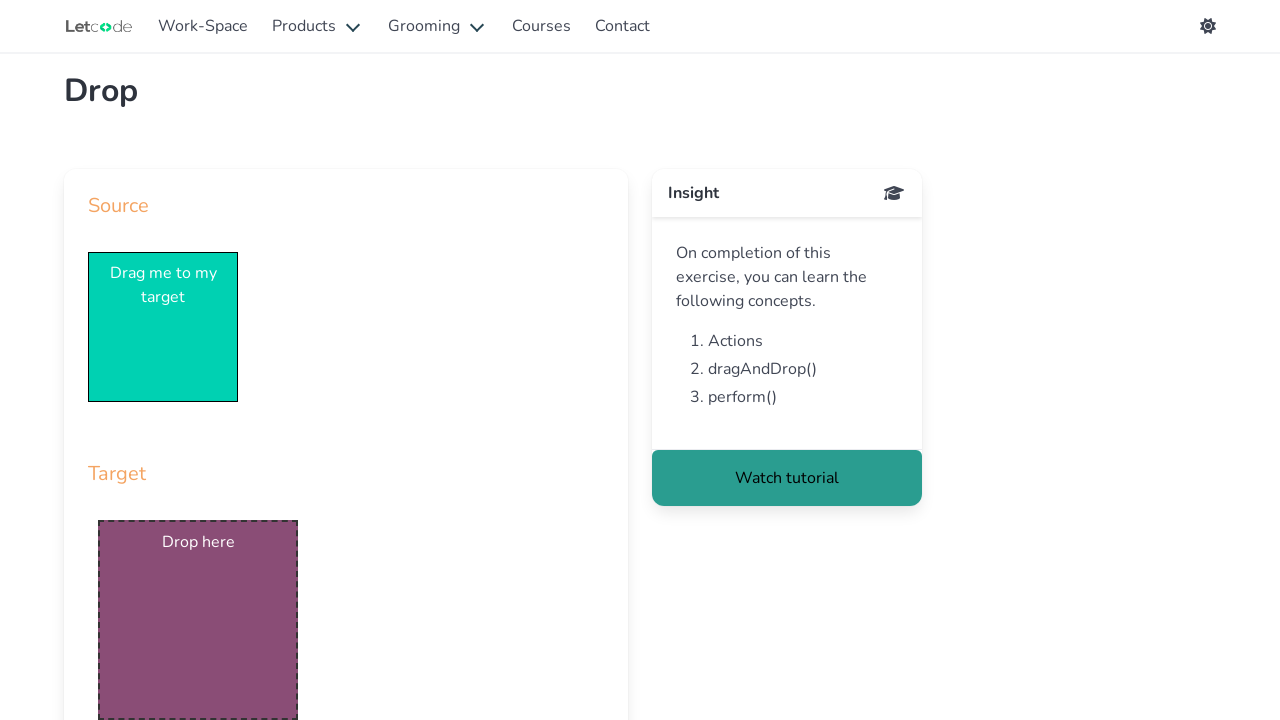